Tests form interactions with checkboxes and radio buttons, verifying their selection states and testing browser navigation

Starting URL: https://testpages.herokuapp.com/styled/basic-html-form-test.html

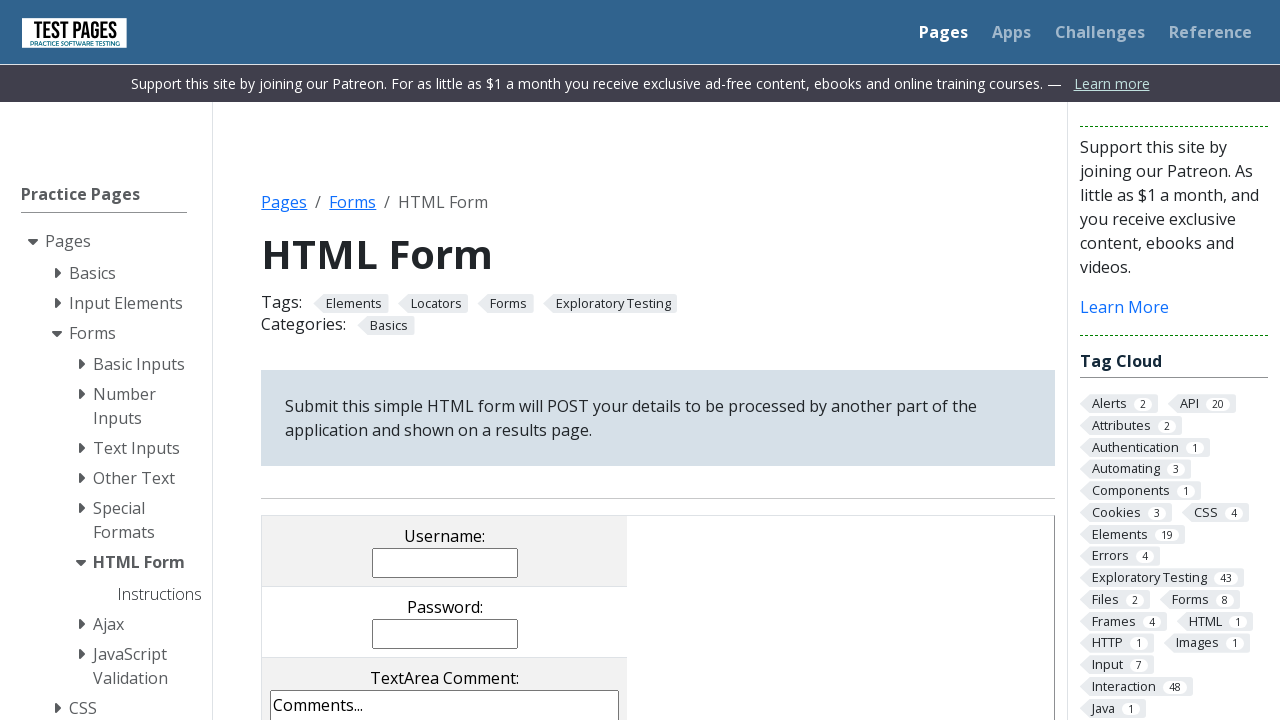

Clicked checkbox with value 'cb1' at (299, 360) on input[value='cb1']
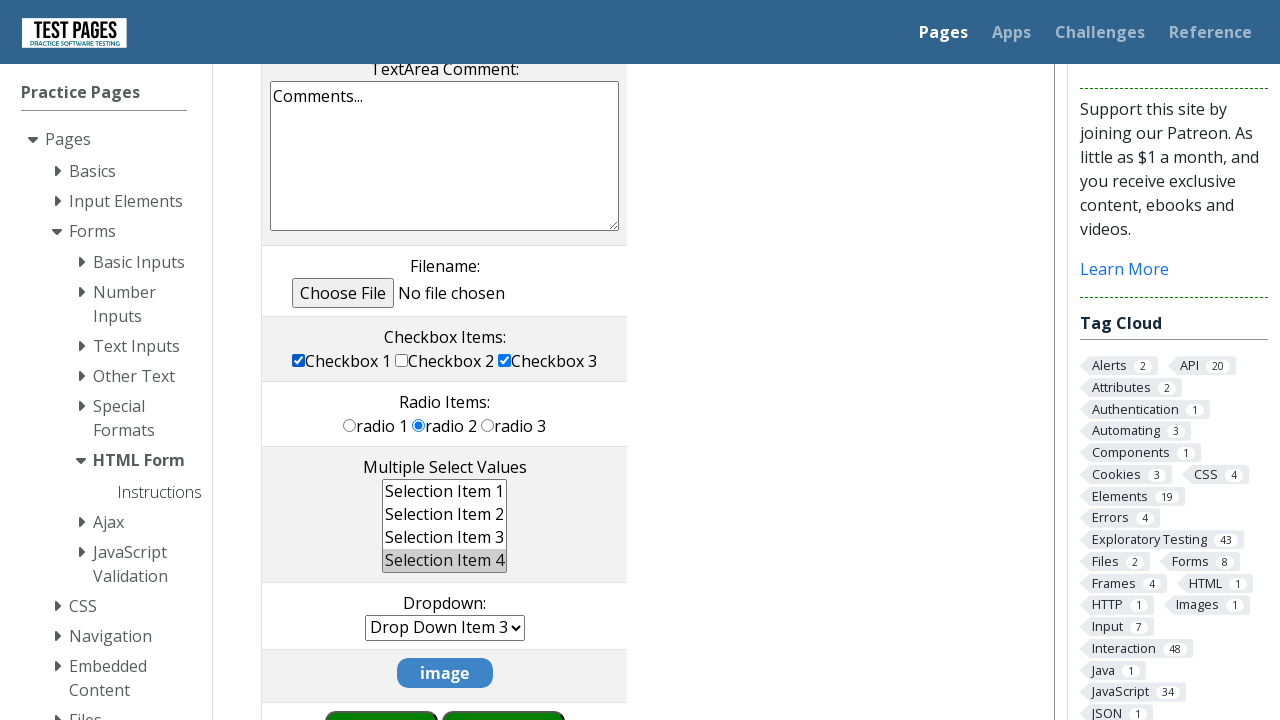

Verified checkbox 'cb1' selection state
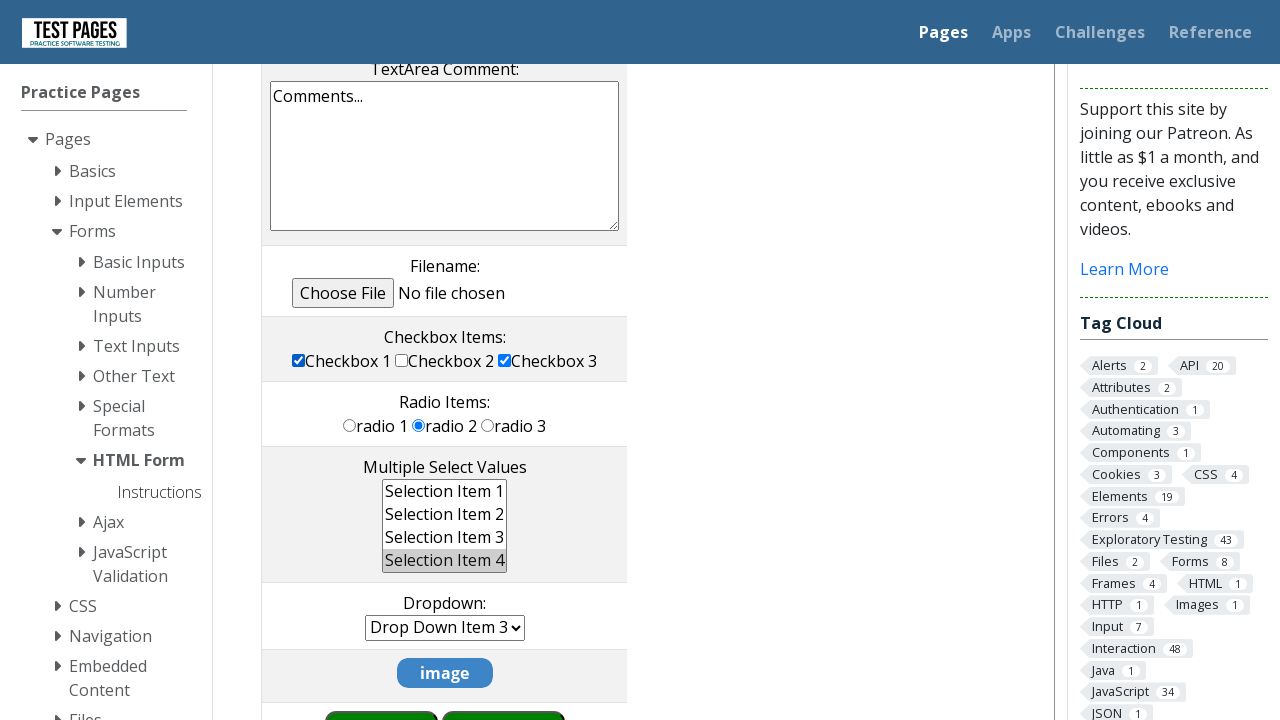

Checked initial state of radio button 'rd2'
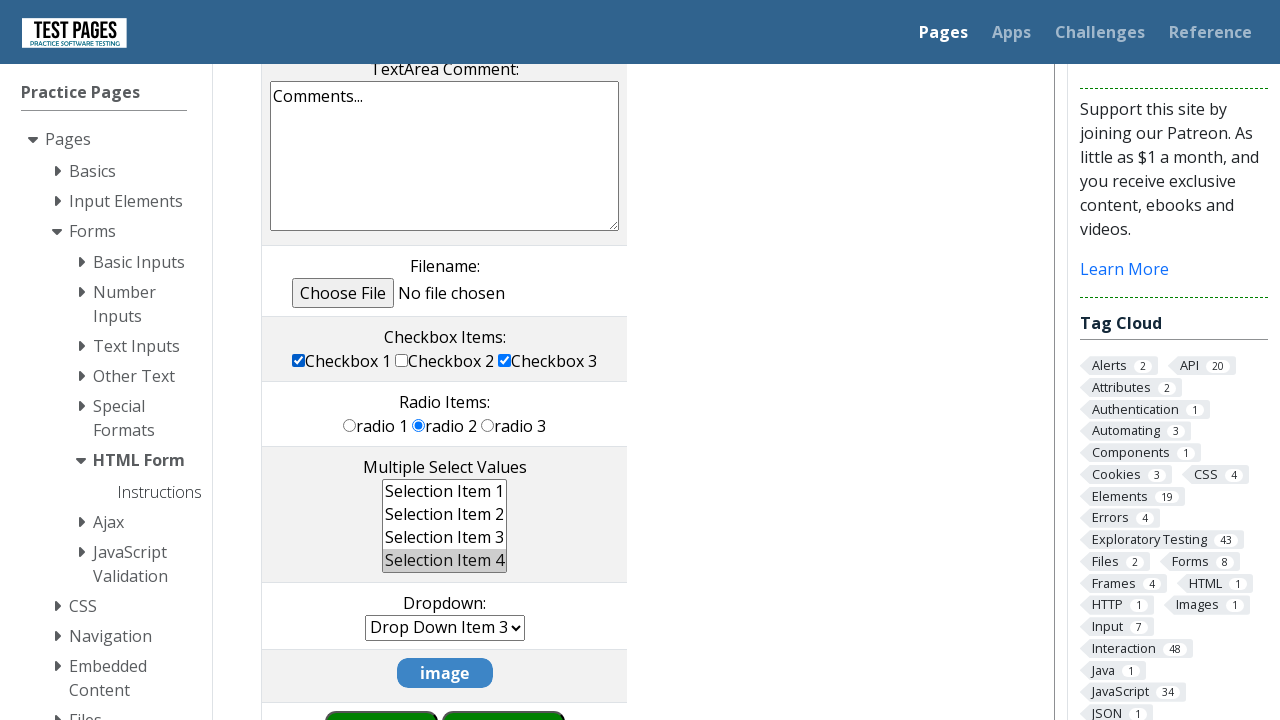

Clicked radio button with value 'rd1' at (350, 425) on input[value='rd1']
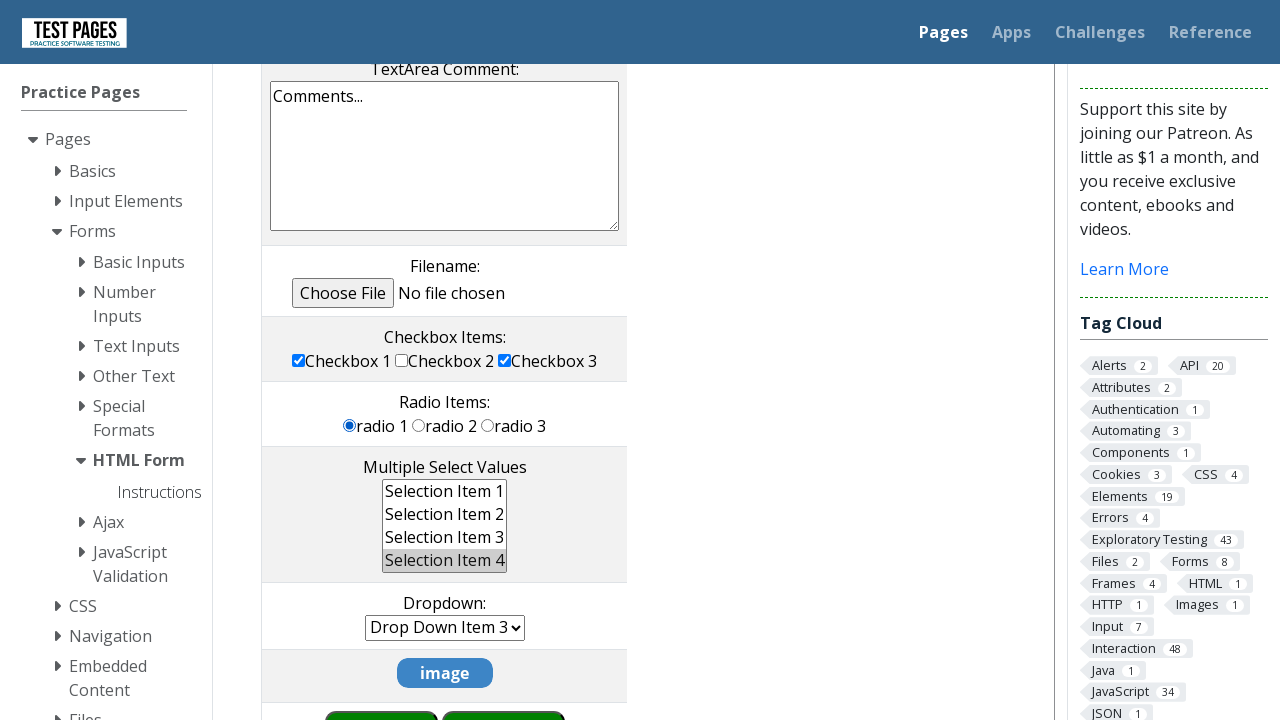

Verified radio button 'rd1' is selected
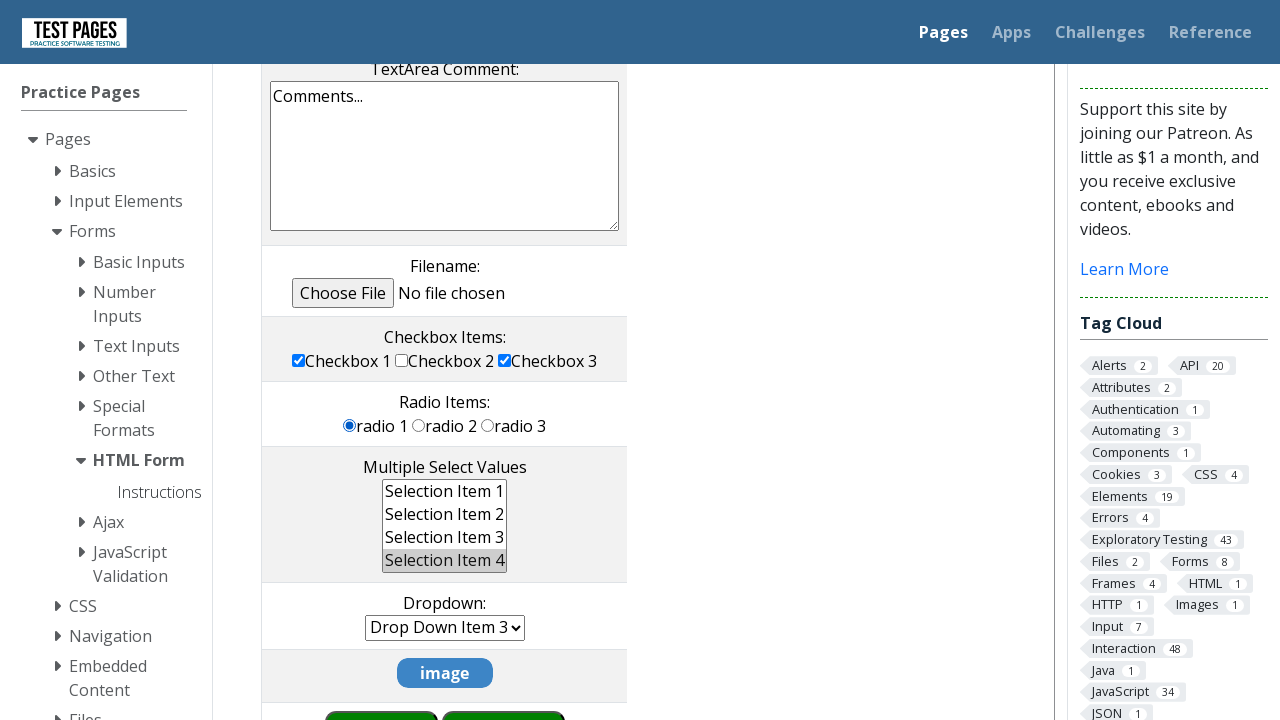

Verified radio button 'rd2' is deselected after selecting 'rd1'
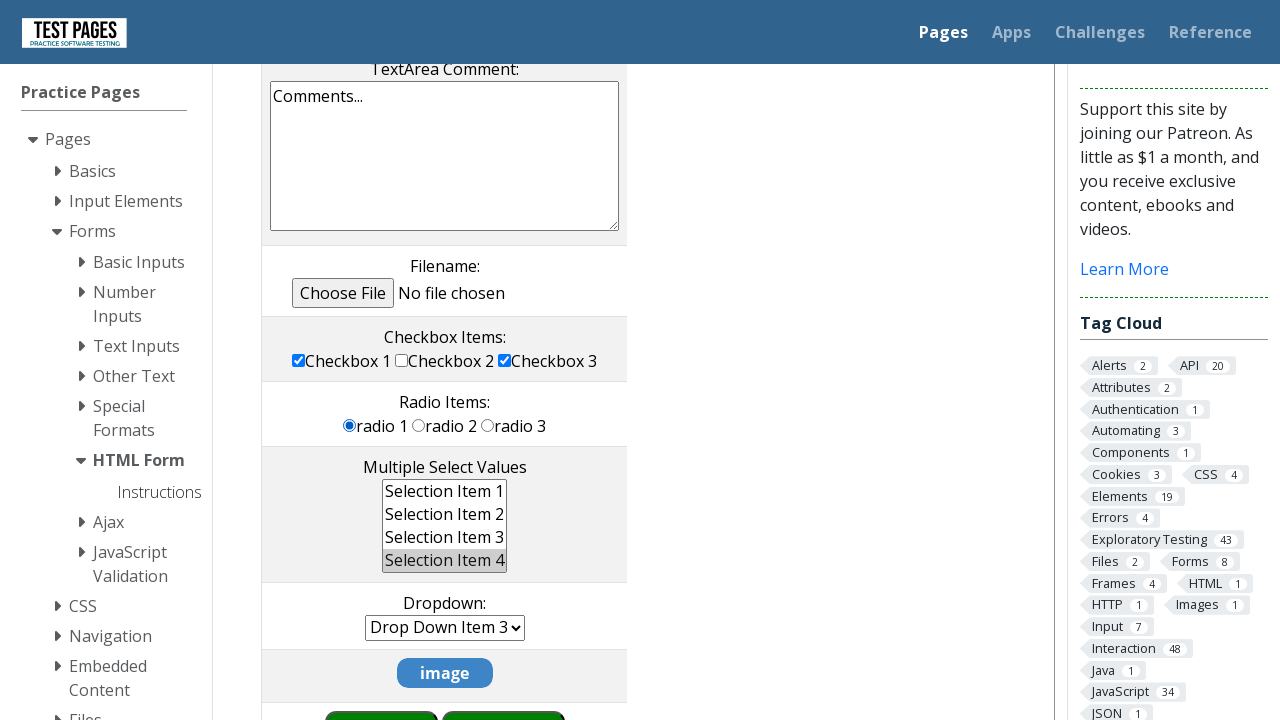

Navigated back in browser history
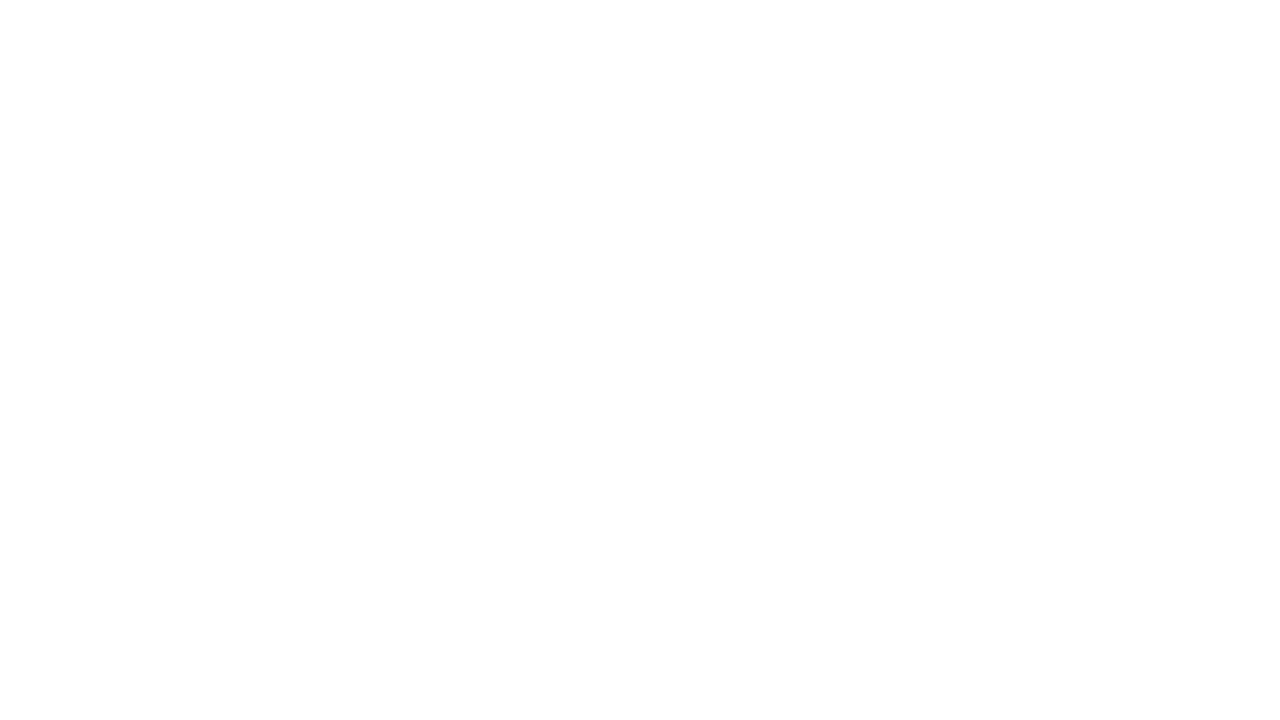

Waited for 3 seconds
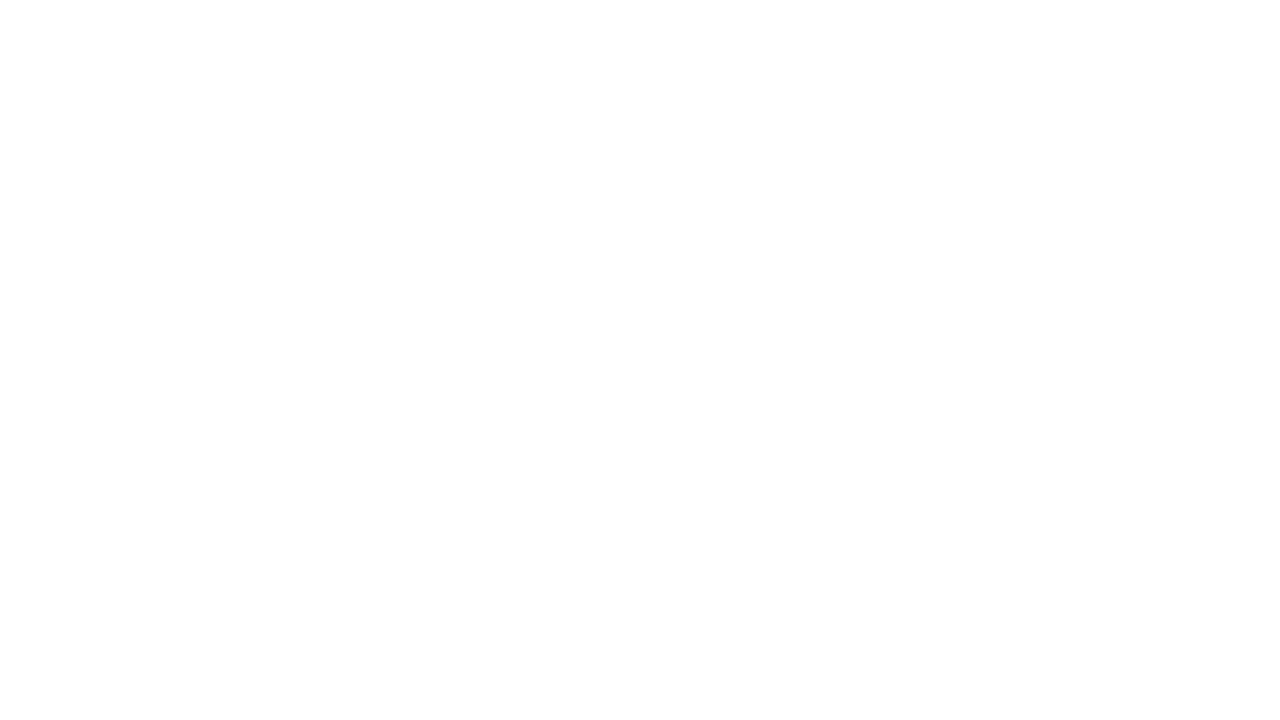

Navigated forward in browser history
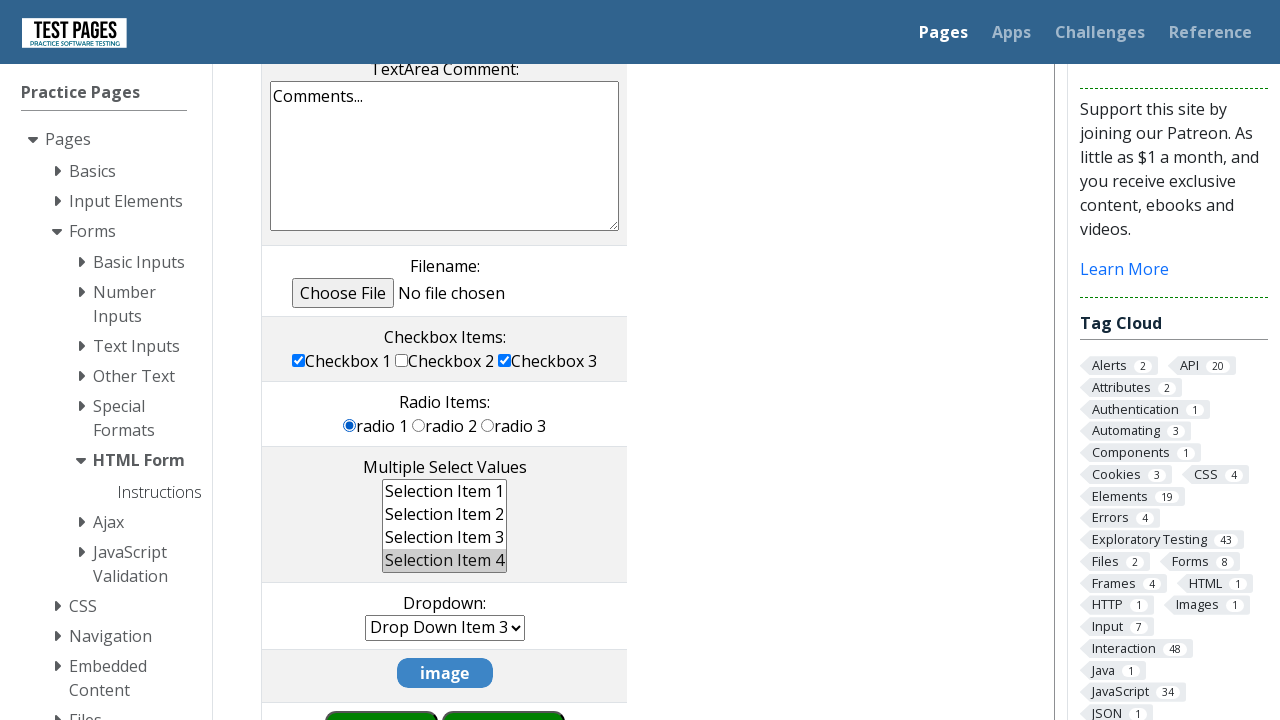

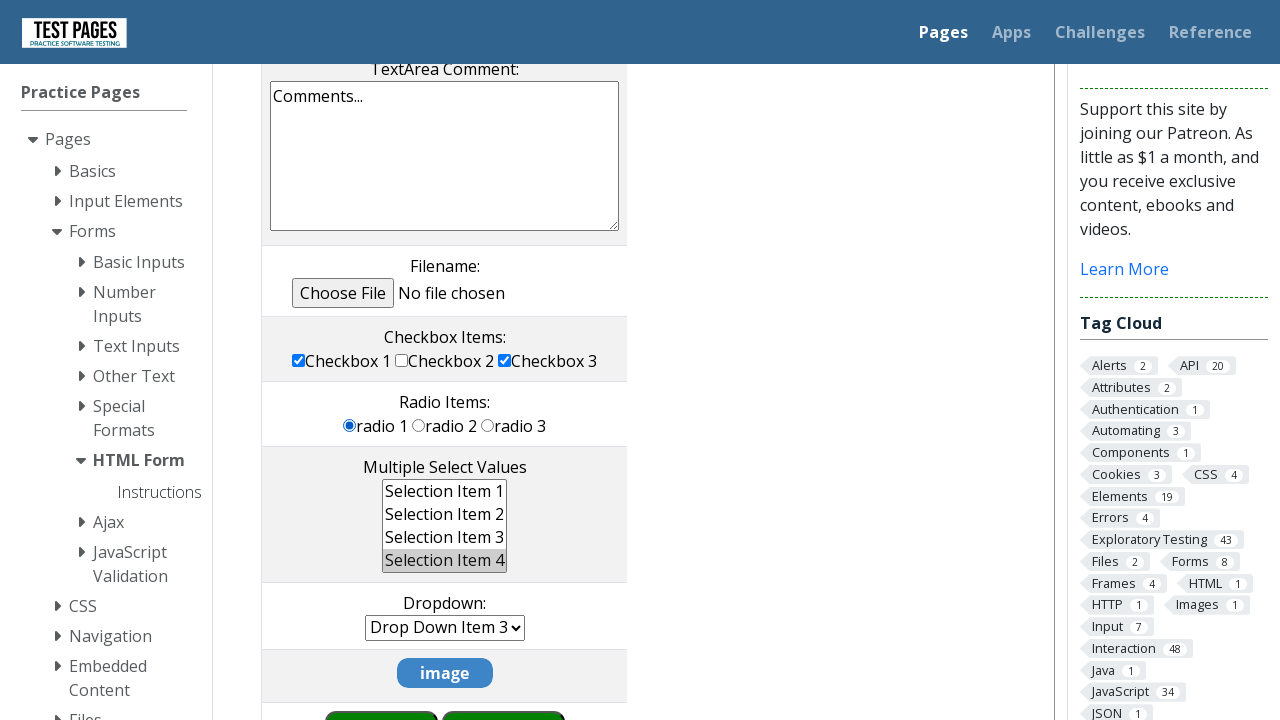